Tests that the complete-all checkbox updates state when individual items are completed or cleared.

Starting URL: https://demo.playwright.dev/todomvc

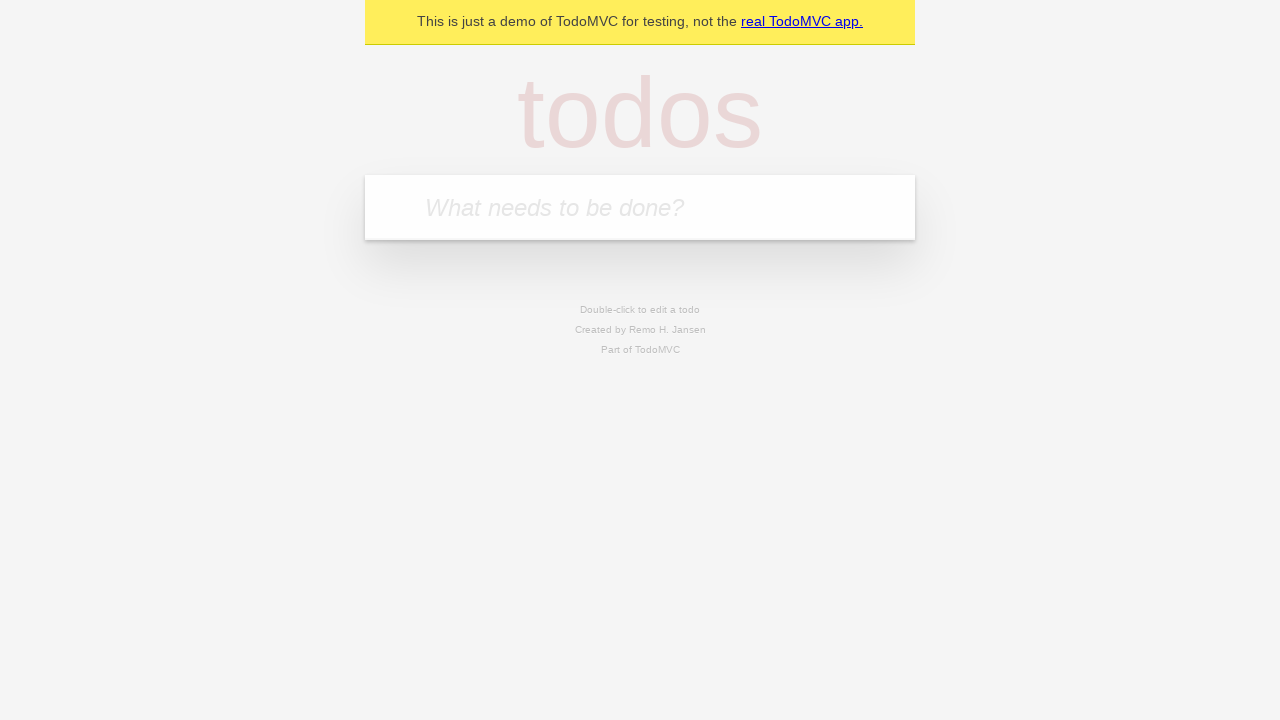

Filled todo input with 'buy some cheese' on internal:attr=[placeholder="What needs to be done?"i]
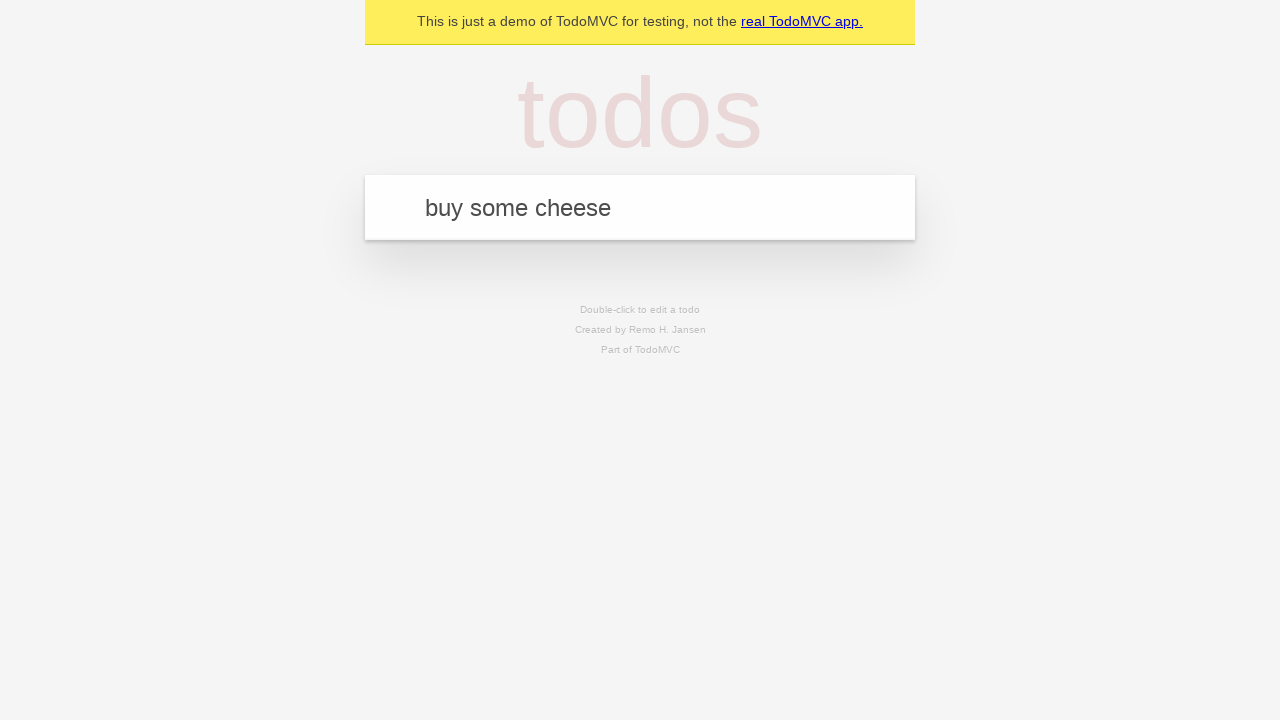

Pressed Enter to add first todo item on internal:attr=[placeholder="What needs to be done?"i]
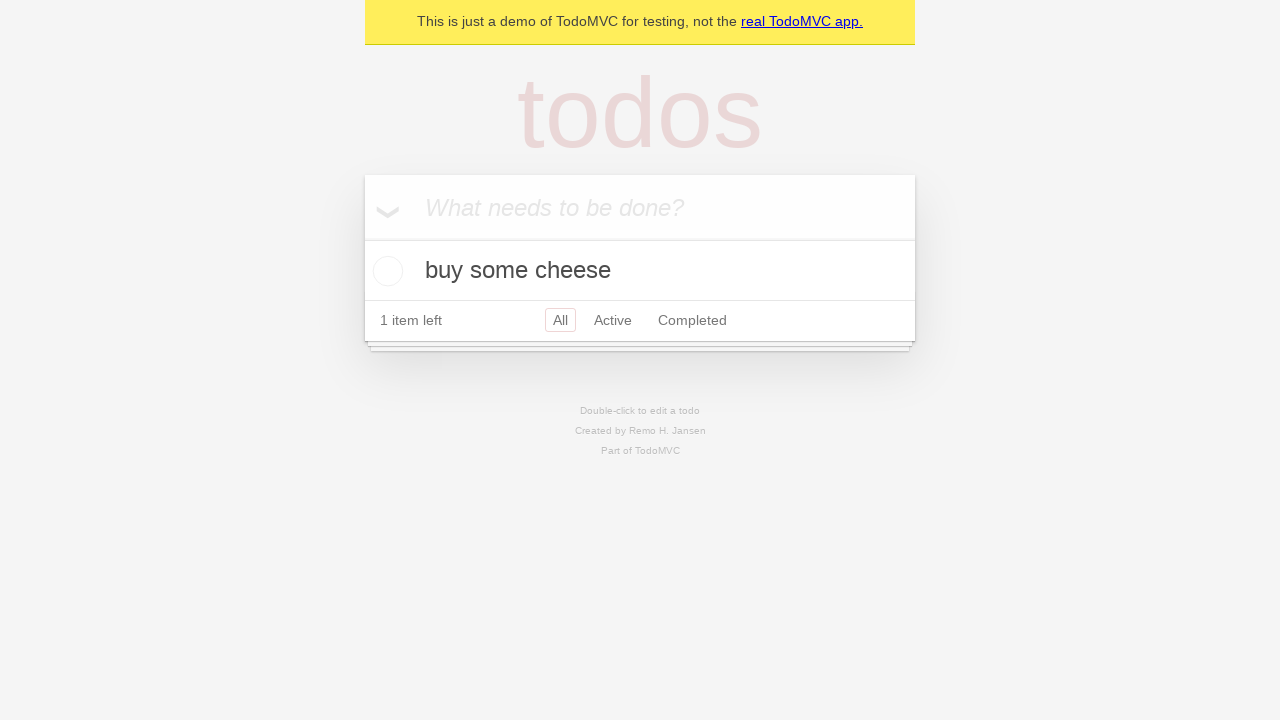

Filled todo input with 'feed the cat' on internal:attr=[placeholder="What needs to be done?"i]
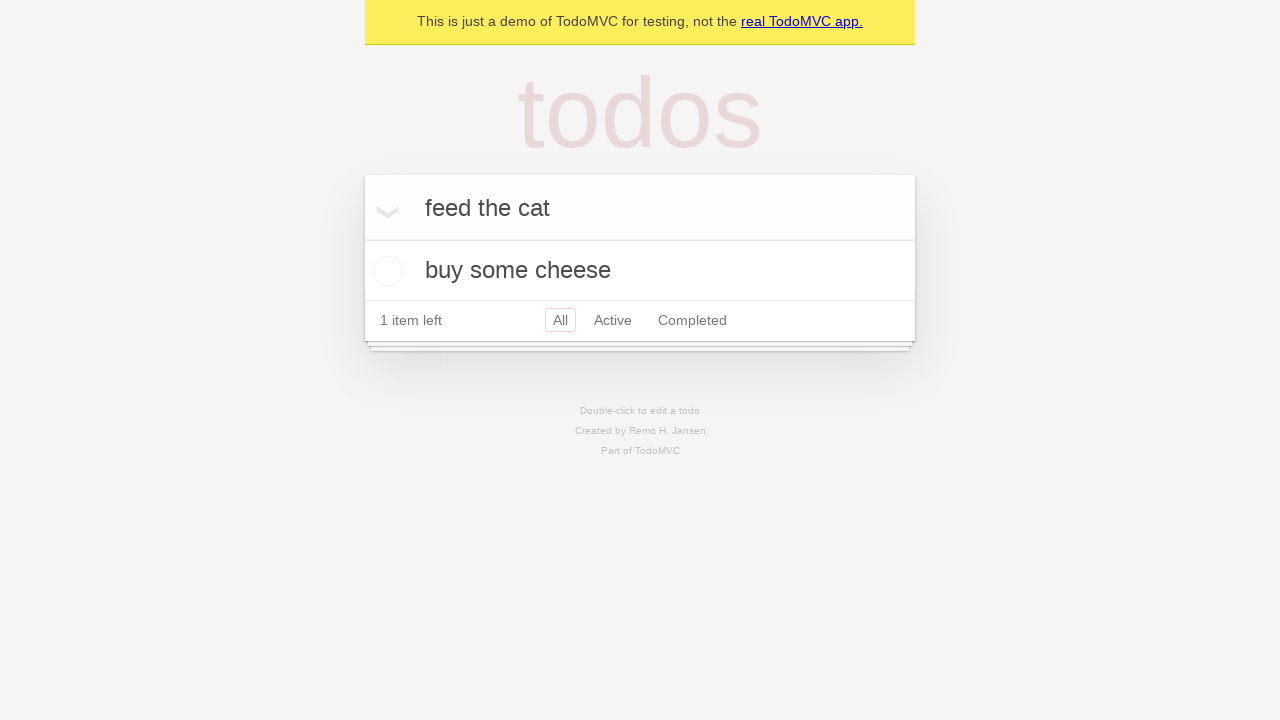

Pressed Enter to add second todo item on internal:attr=[placeholder="What needs to be done?"i]
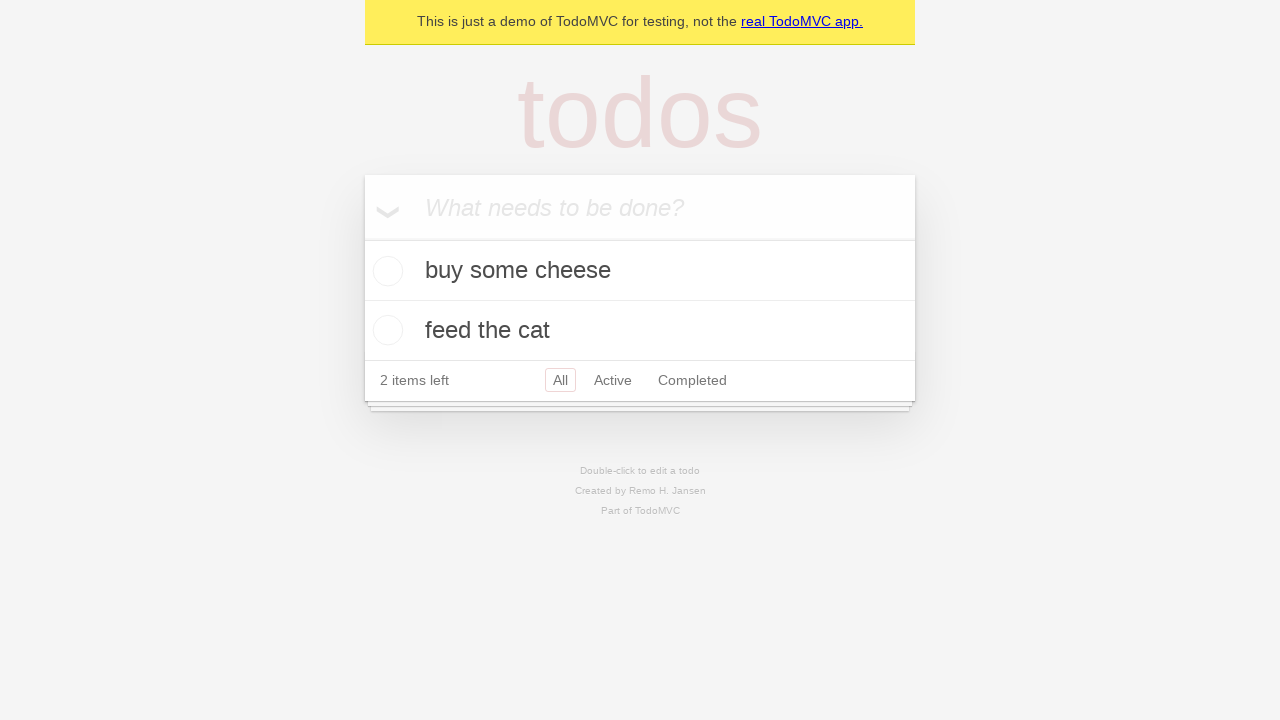

Filled todo input with 'book a doctors appointment' on internal:attr=[placeholder="What needs to be done?"i]
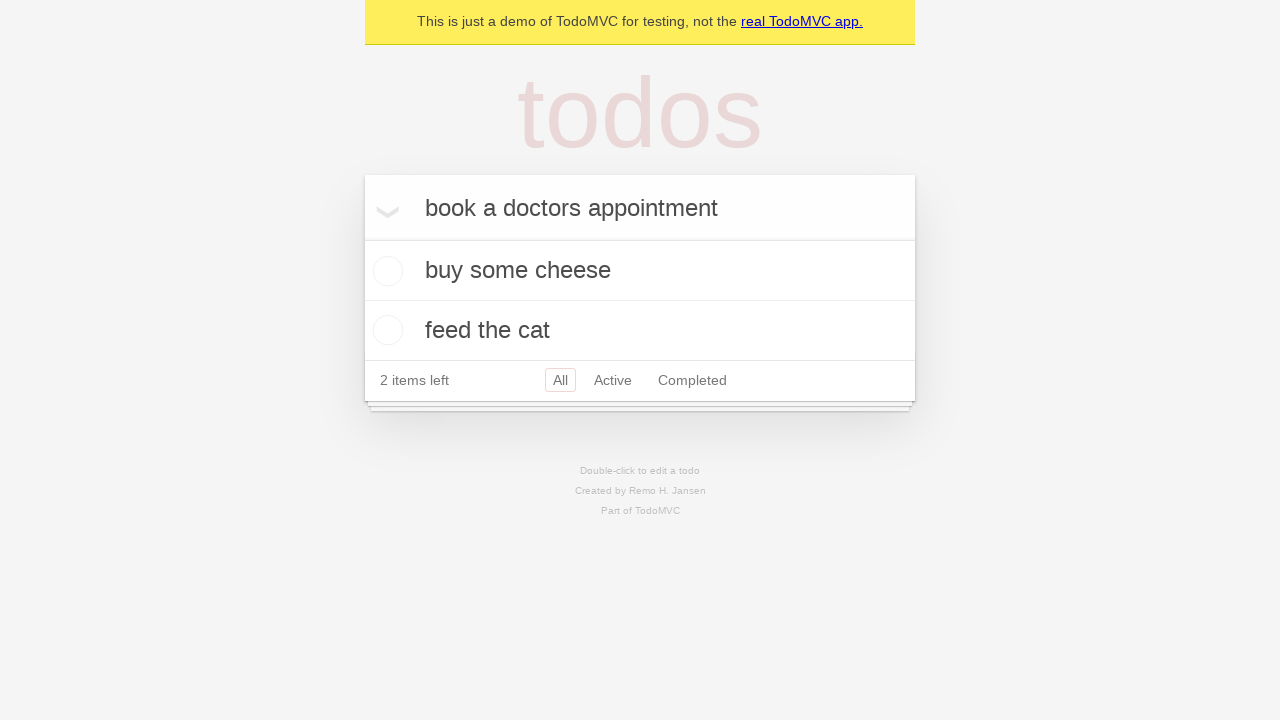

Pressed Enter to add third todo item on internal:attr=[placeholder="What needs to be done?"i]
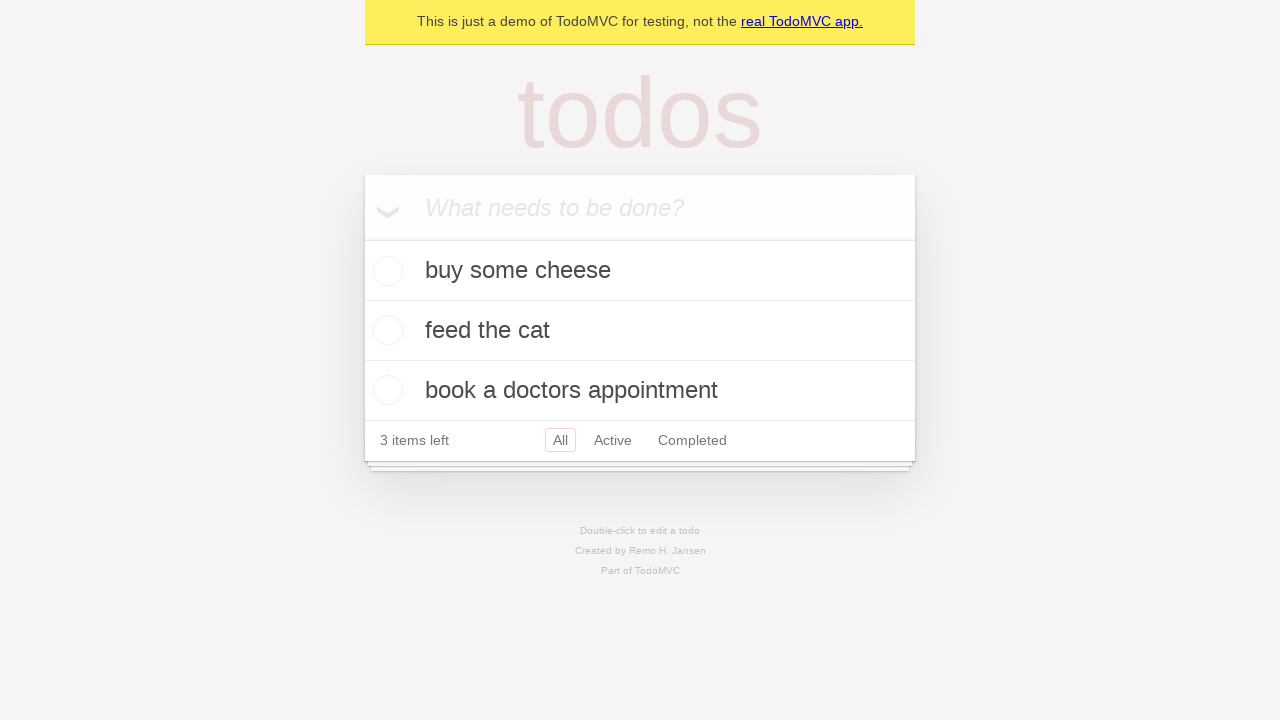

Checked 'Mark all as complete' checkbox at (362, 238) on internal:label="Mark all as complete"i
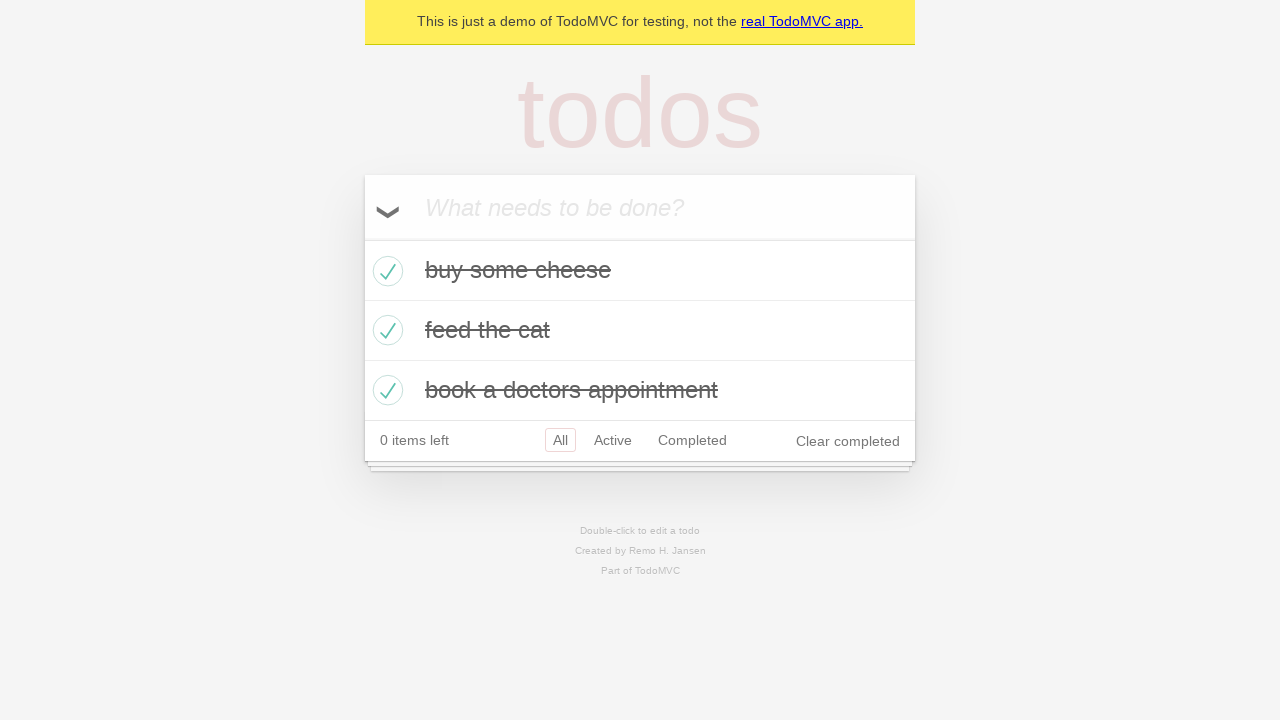

Unchecked the first todo item checkbox at (385, 271) on internal:testid=[data-testid="todo-item"s] >> nth=0 >> internal:role=checkbox
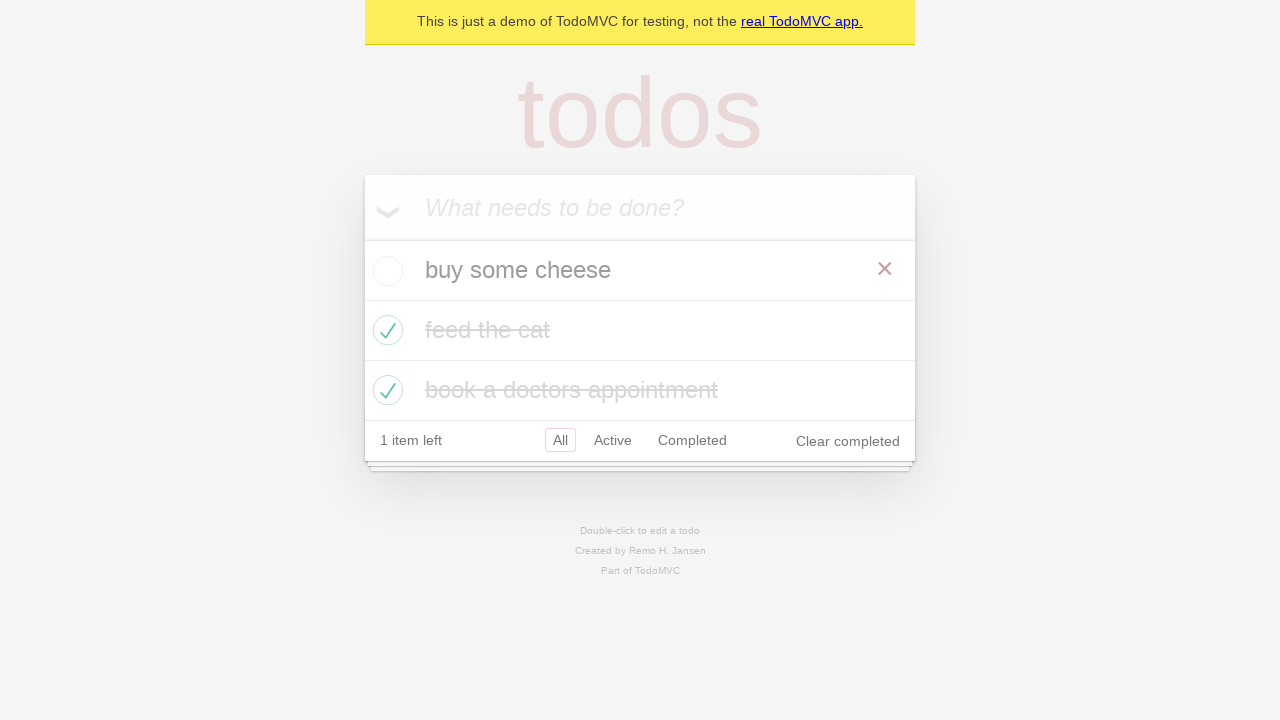

Checked the first todo item checkbox again at (385, 271) on internal:testid=[data-testid="todo-item"s] >> nth=0 >> internal:role=checkbox
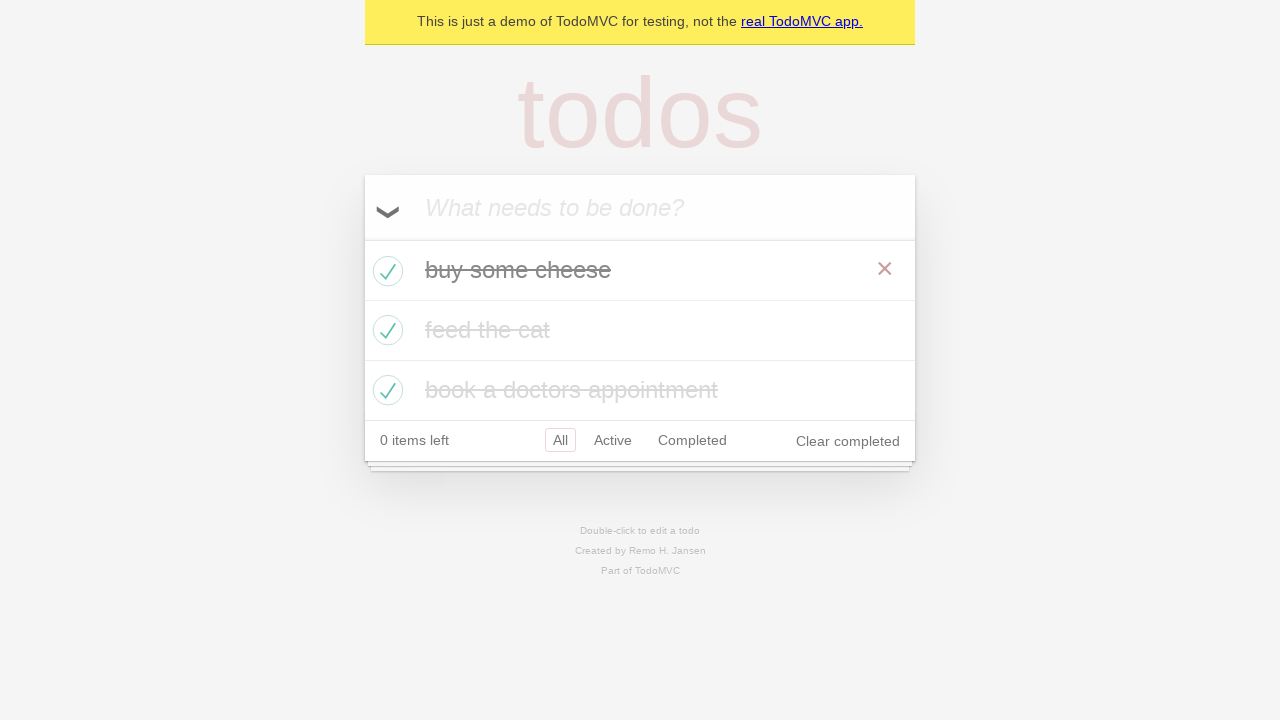

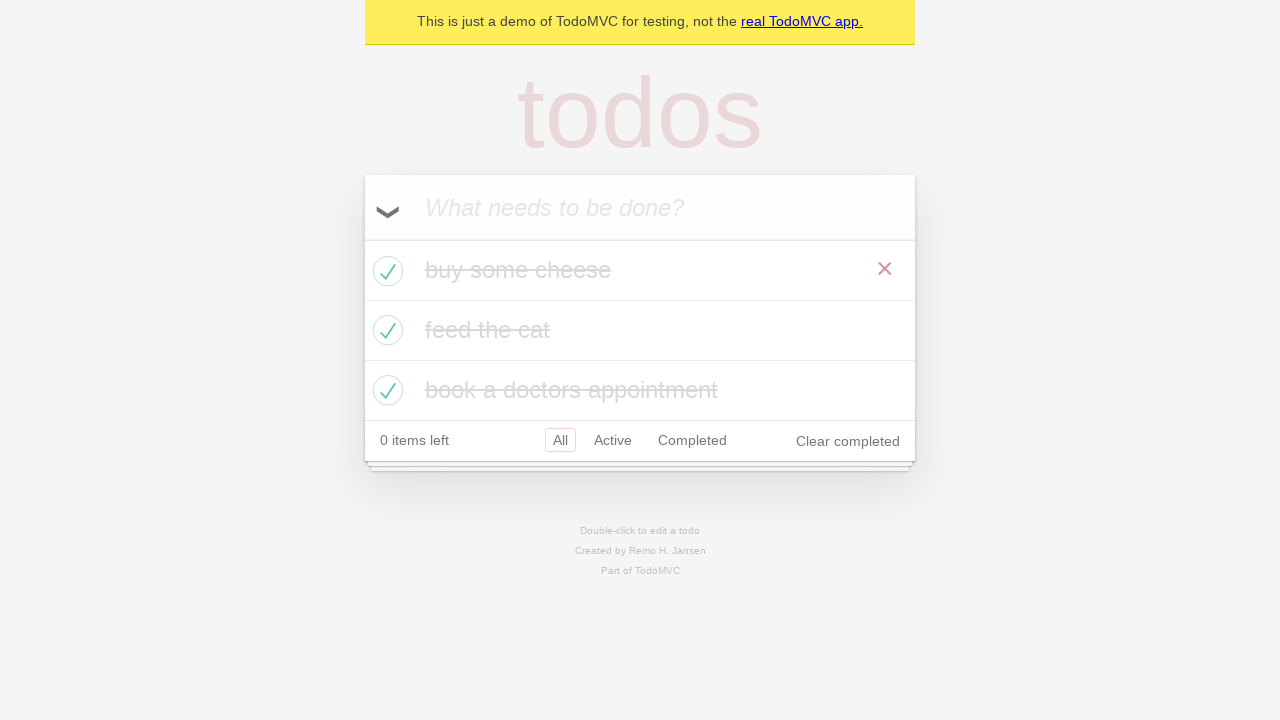